Tests authorization form with invalid username

Starting URL: http://intershop5.skillbox.ru/my-account/

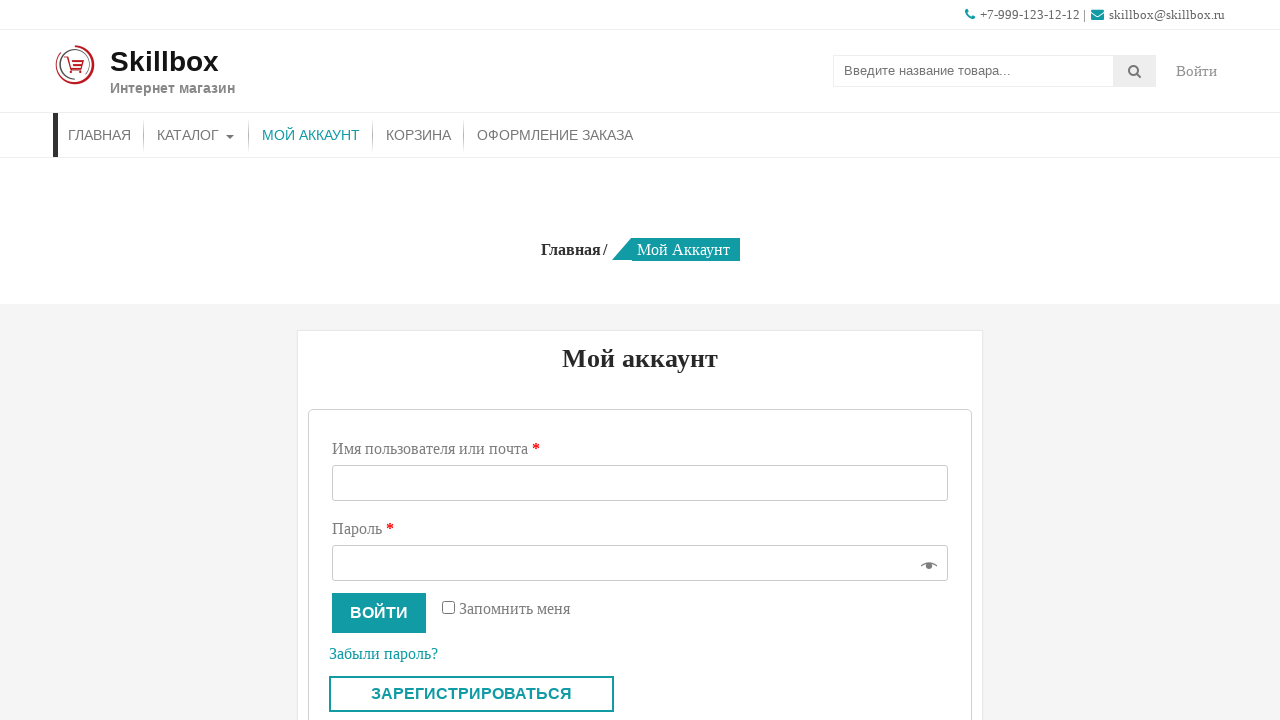

Filled username field with invalid value 'invaliduser999' on #username
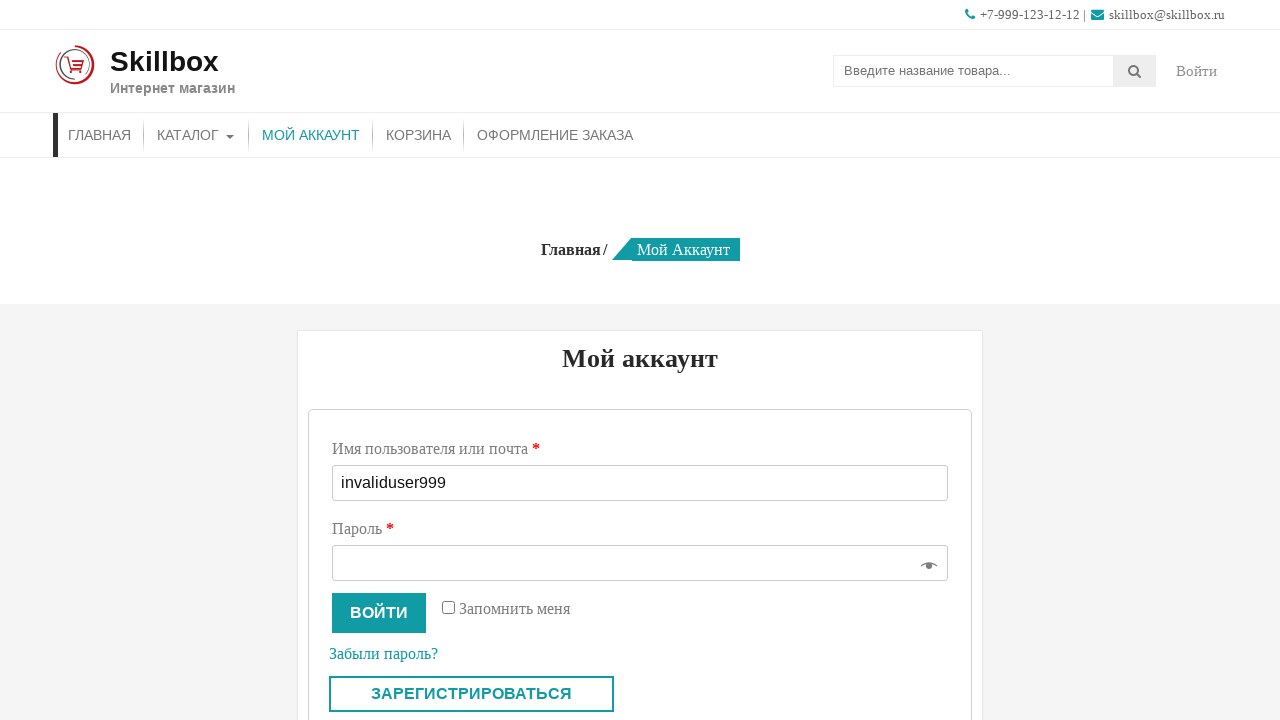

Filled password field with 'somepass123' on #password
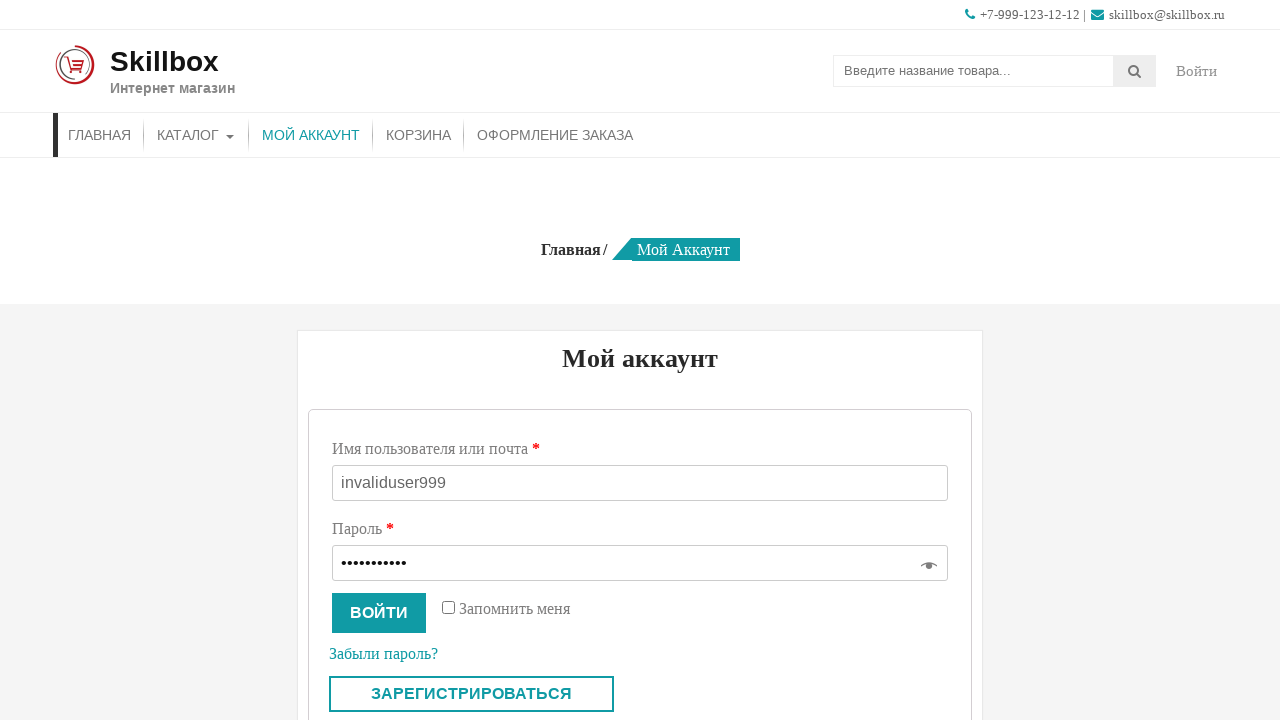

Clicked login button to attempt authorization at (379, 613) on button[name='login']
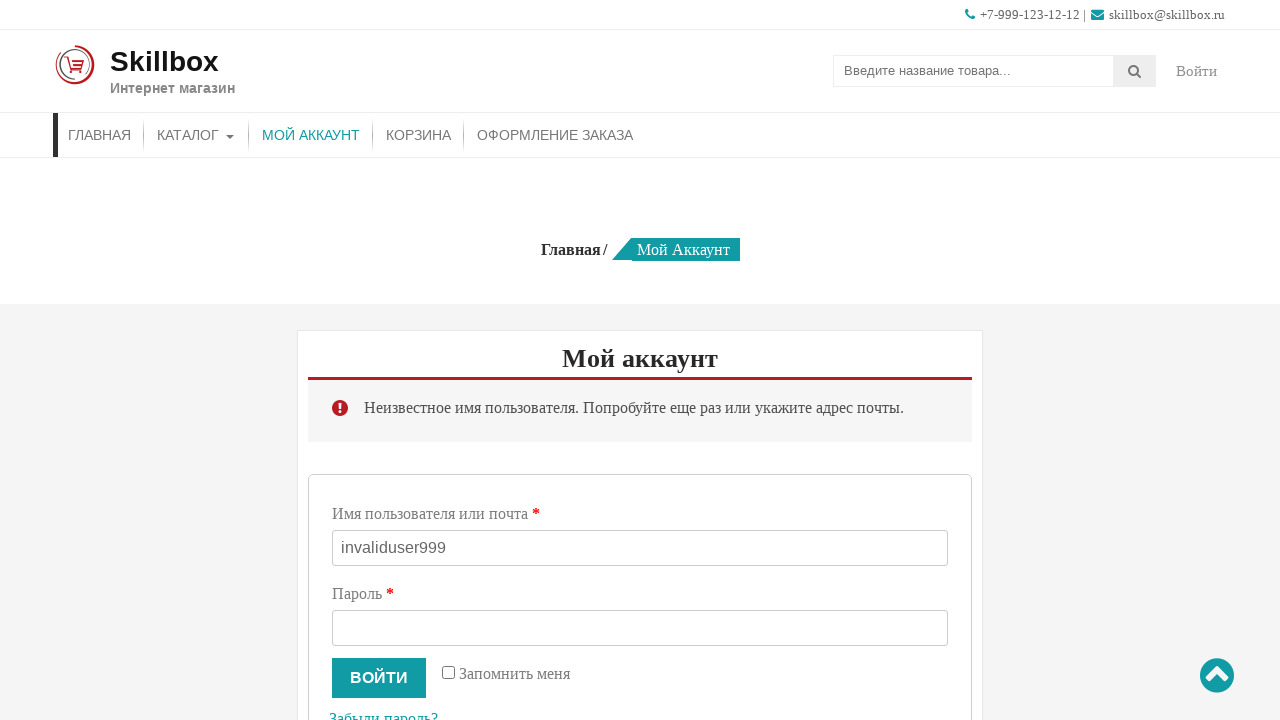

Error message appeared confirming invalid username rejection
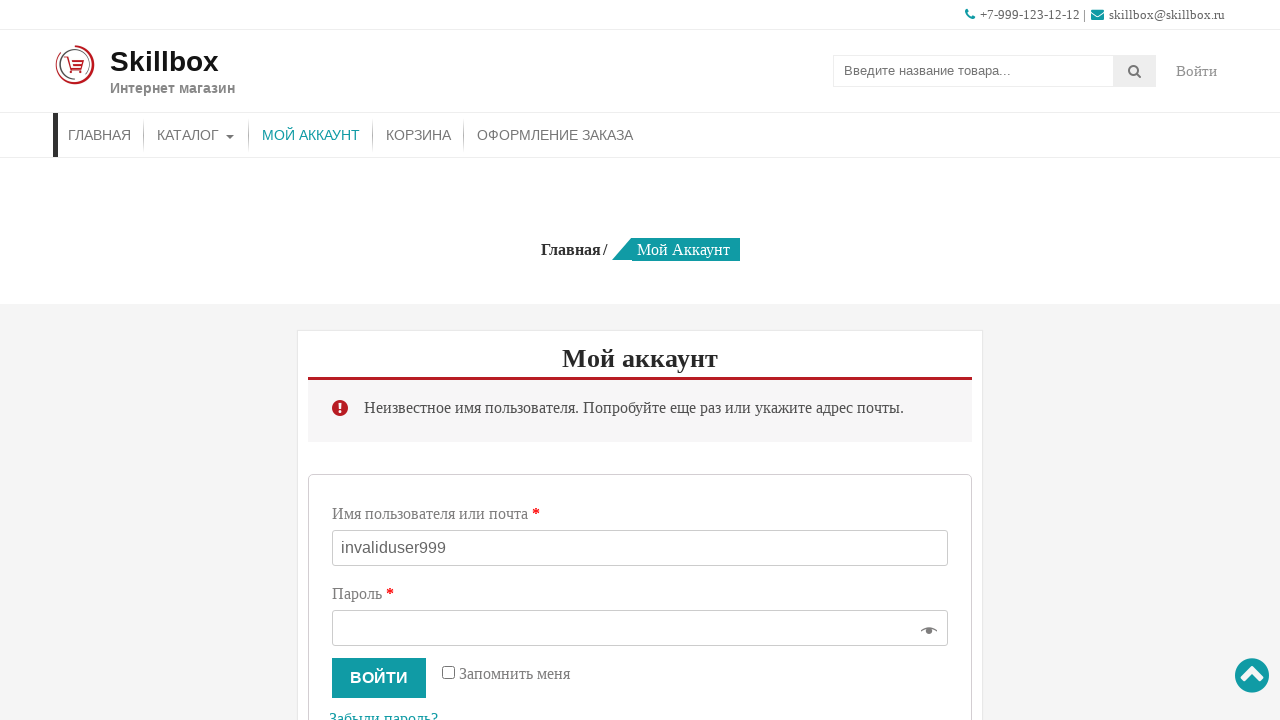

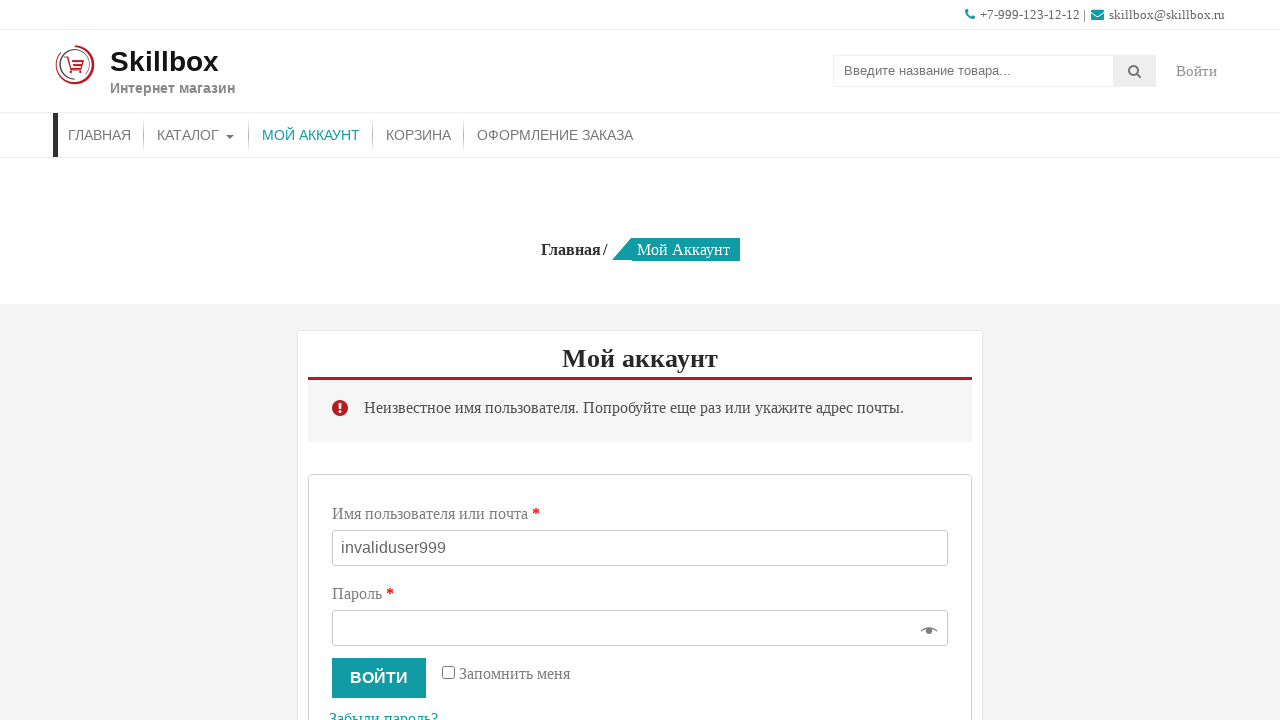